Navigates to Oracle Java documentation page, clicks the Cloud link in the sidebar, and verifies content on the resulting page

Starting URL: https://docs.oracle.com/en/java

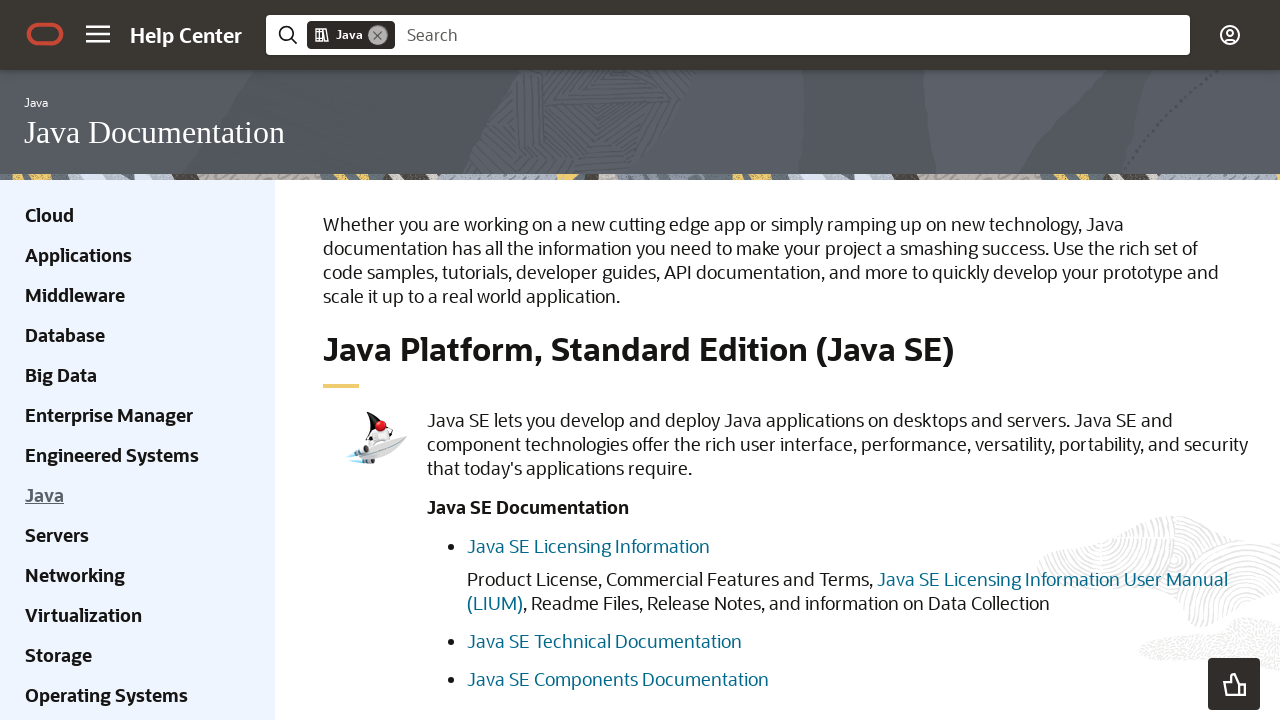

Navigated to Oracle Java documentation page
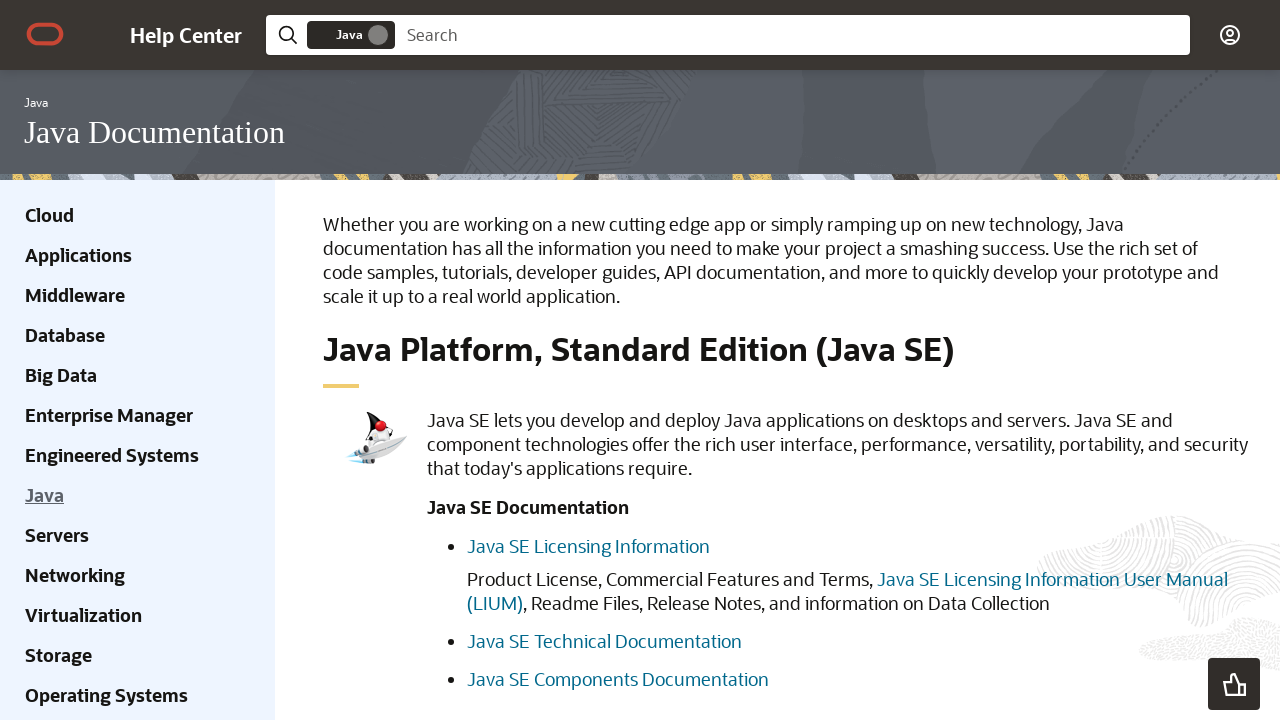

Clicked the Cloud link in the sidebar at (50, 215) on xpath=//div[@class='ohc-sidebar hidden-xs']//a[contains(text(), 'Cloud')]
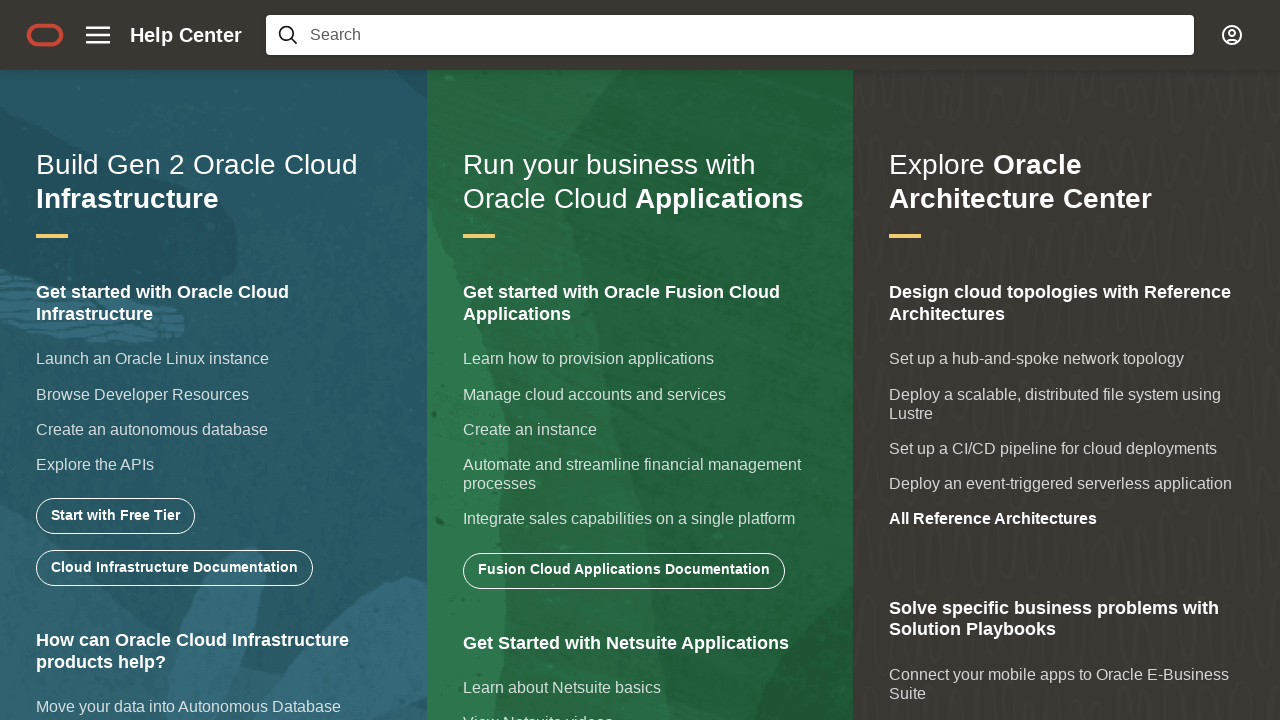

Cloud Infrastructure help text element loaded
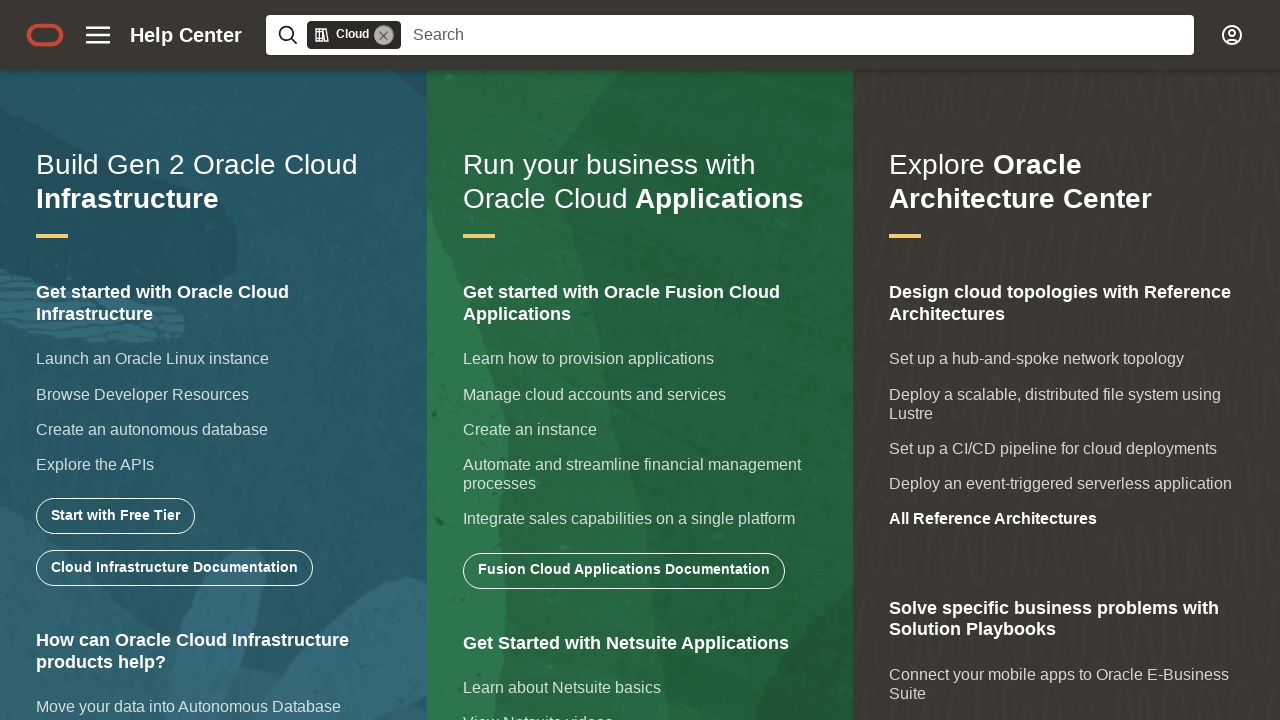

Verified Cloud Infrastructure help text content matches expected value
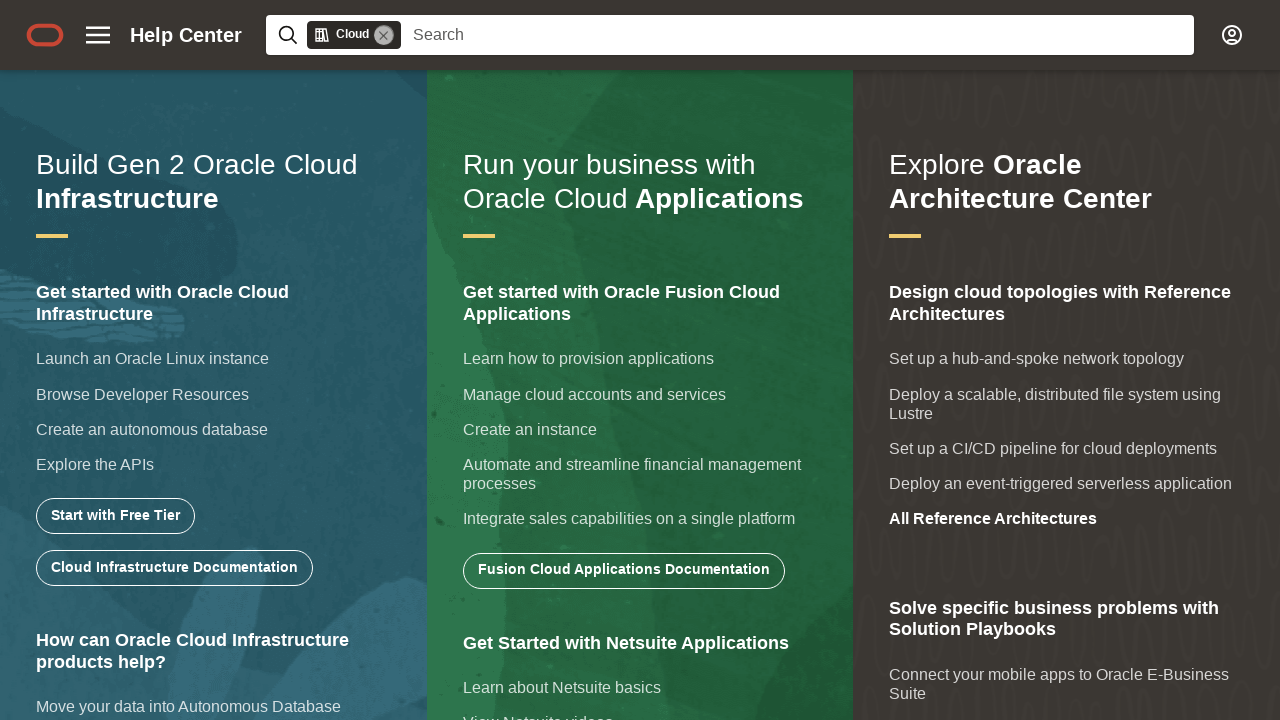

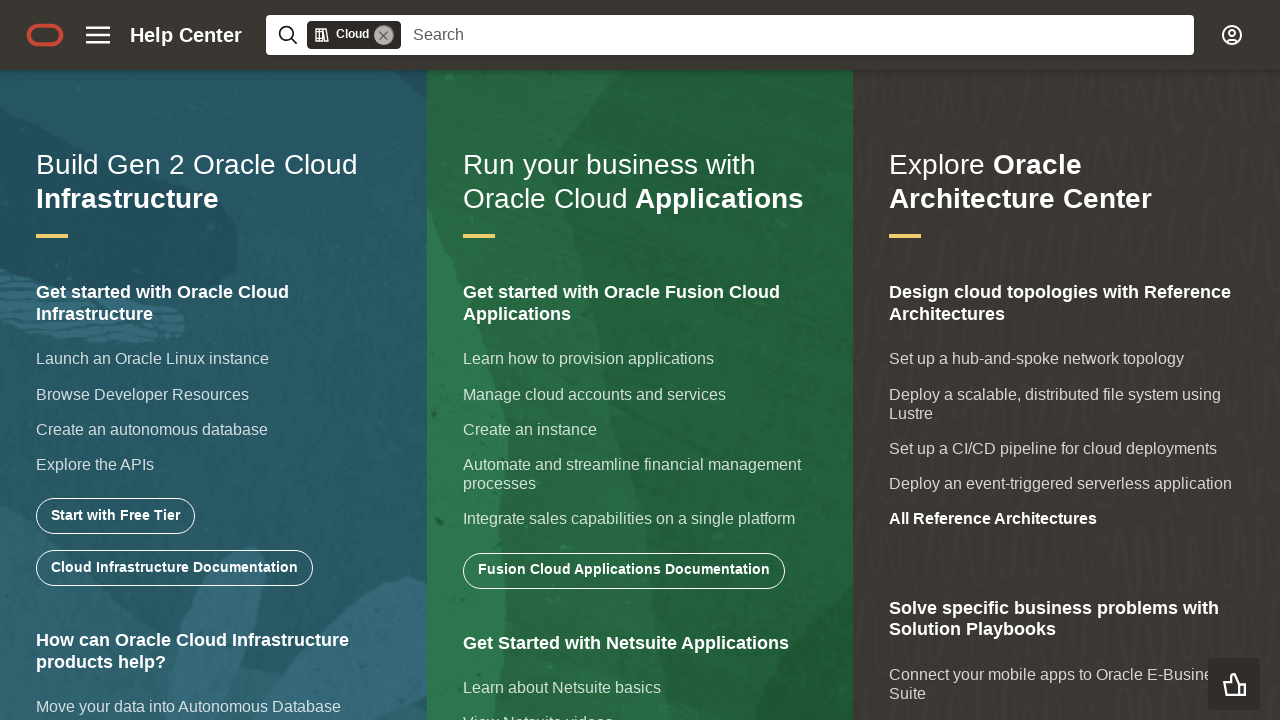